Tests the alert functionality on demoqa.com by clicking the alert button which triggers a JavaScript alert

Starting URL: https://demoqa.com/alerts

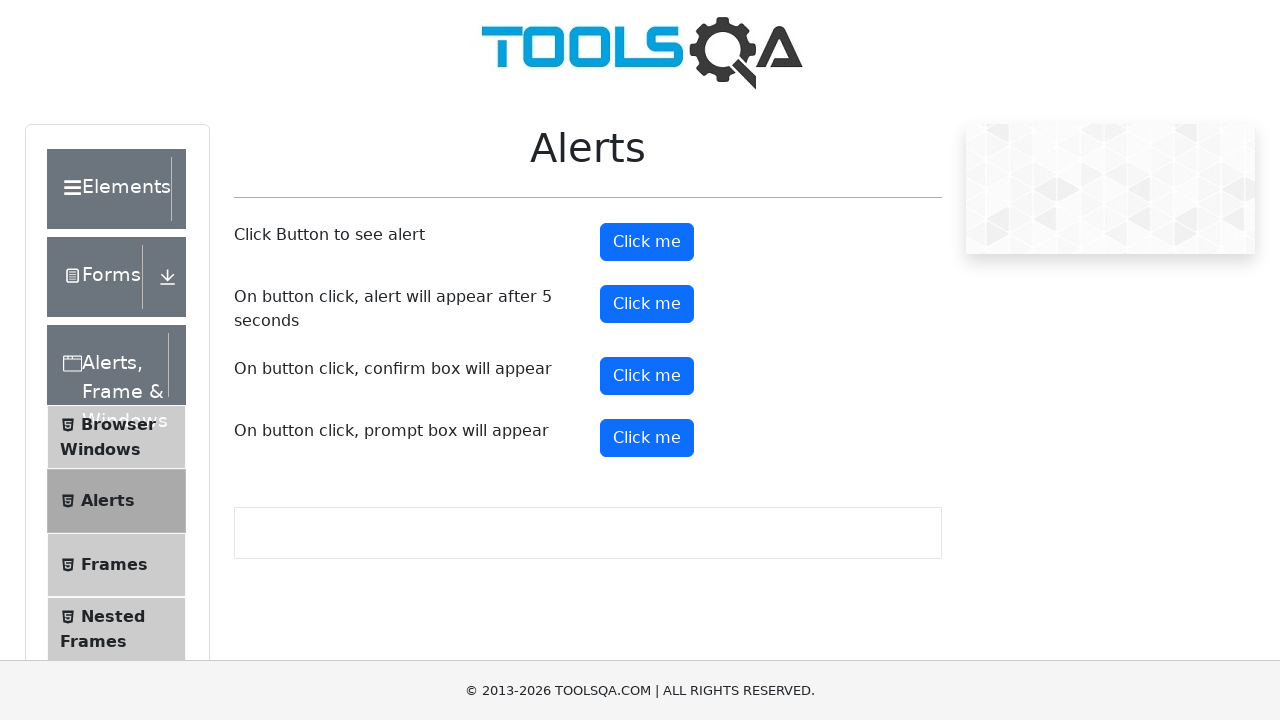

Navigated to https://demoqa.com/alerts
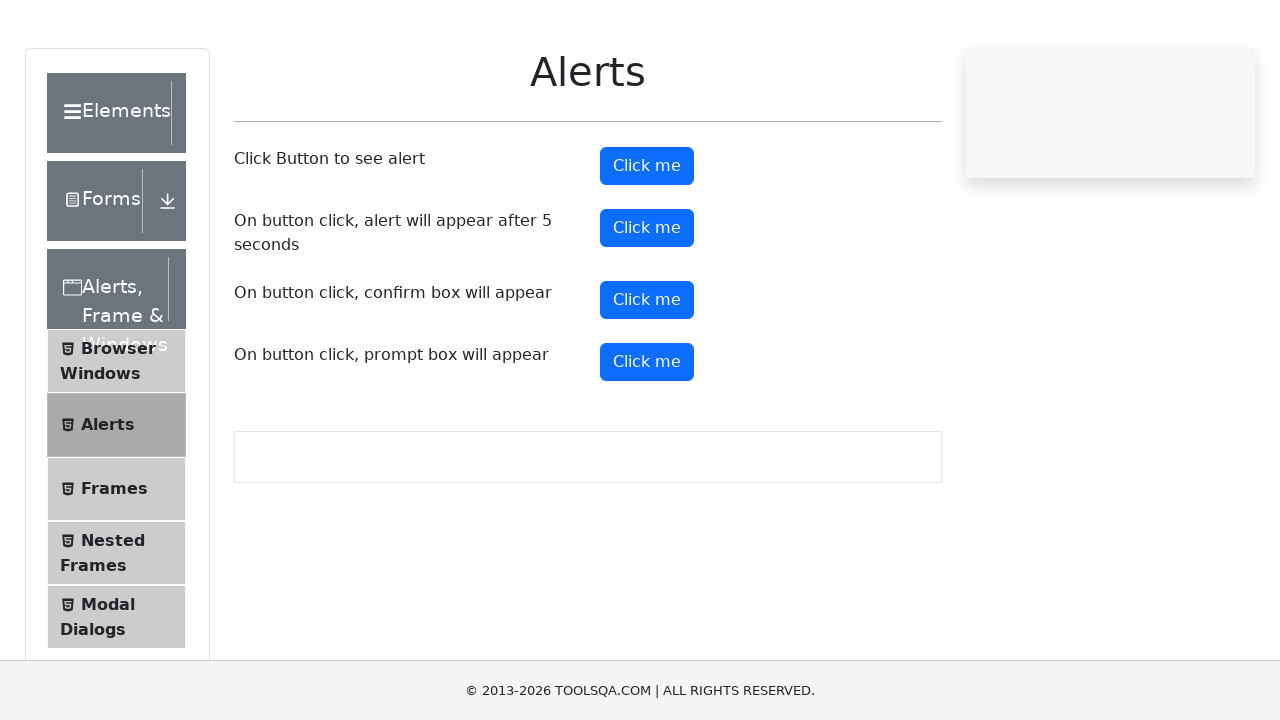

Clicked the alert button to trigger JavaScript alert at (647, 242) on xpath=//button[@id='alertButton']
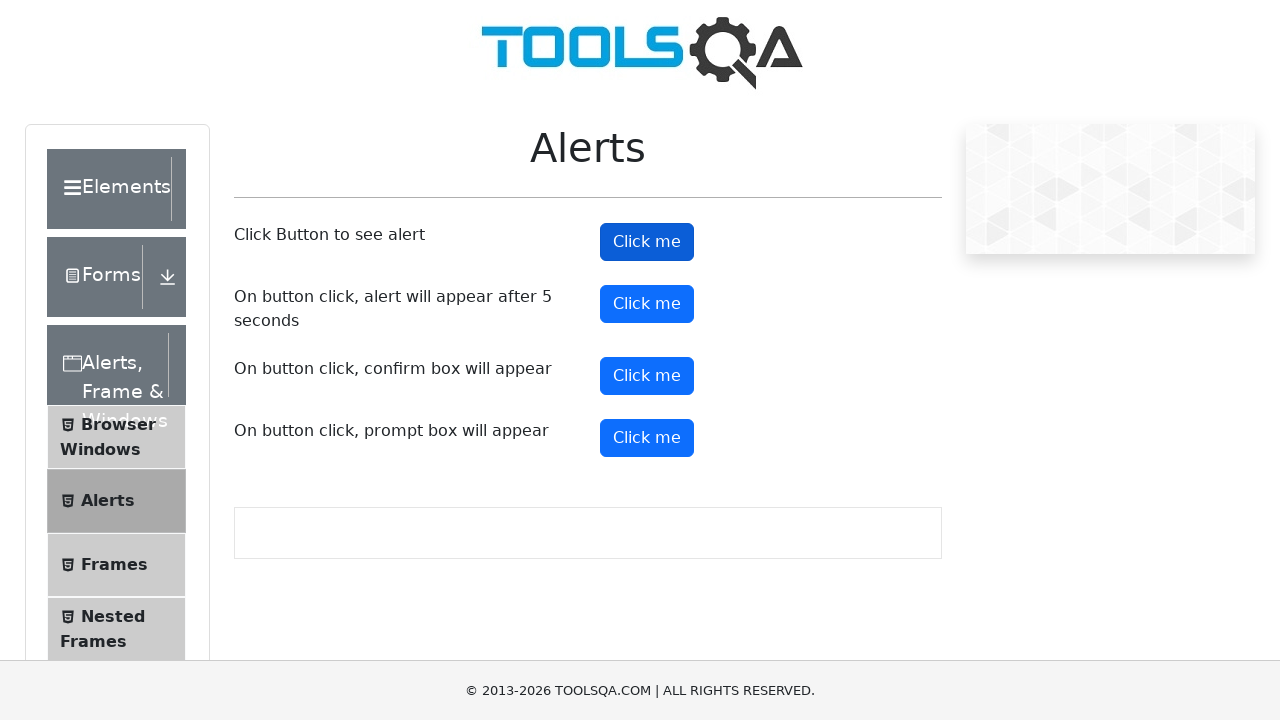

Set up dialog handler to accept alert
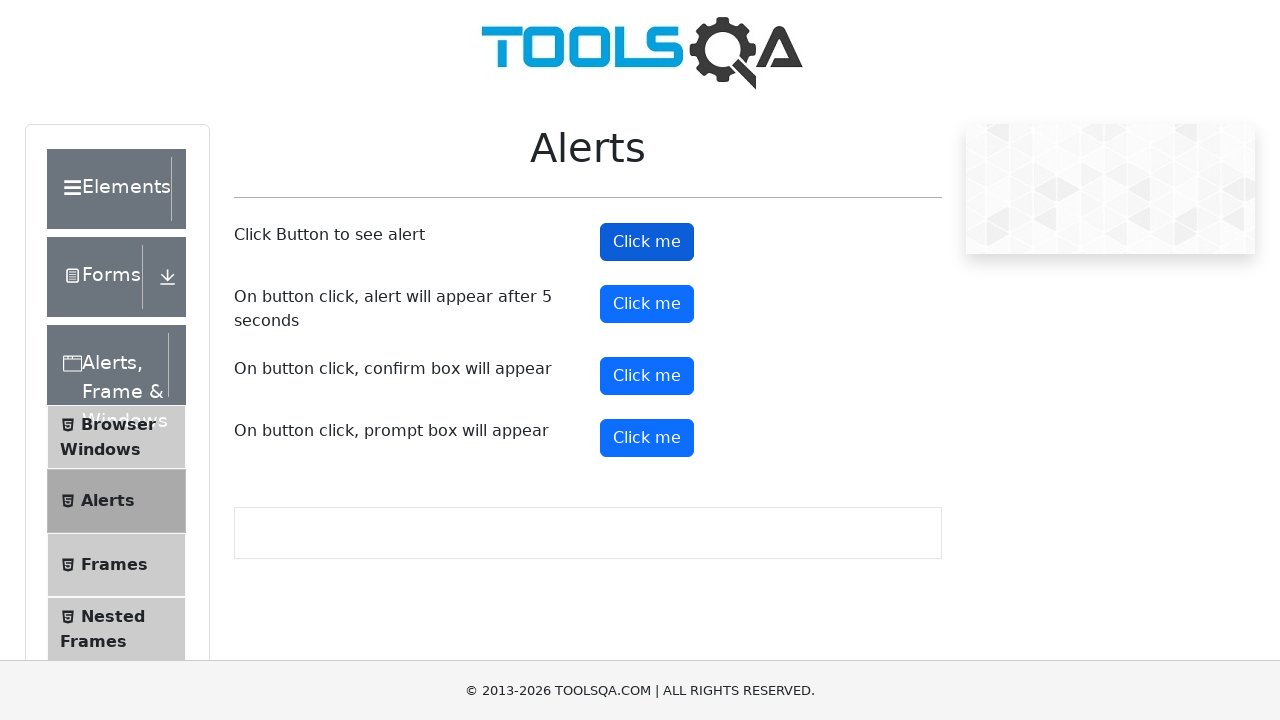

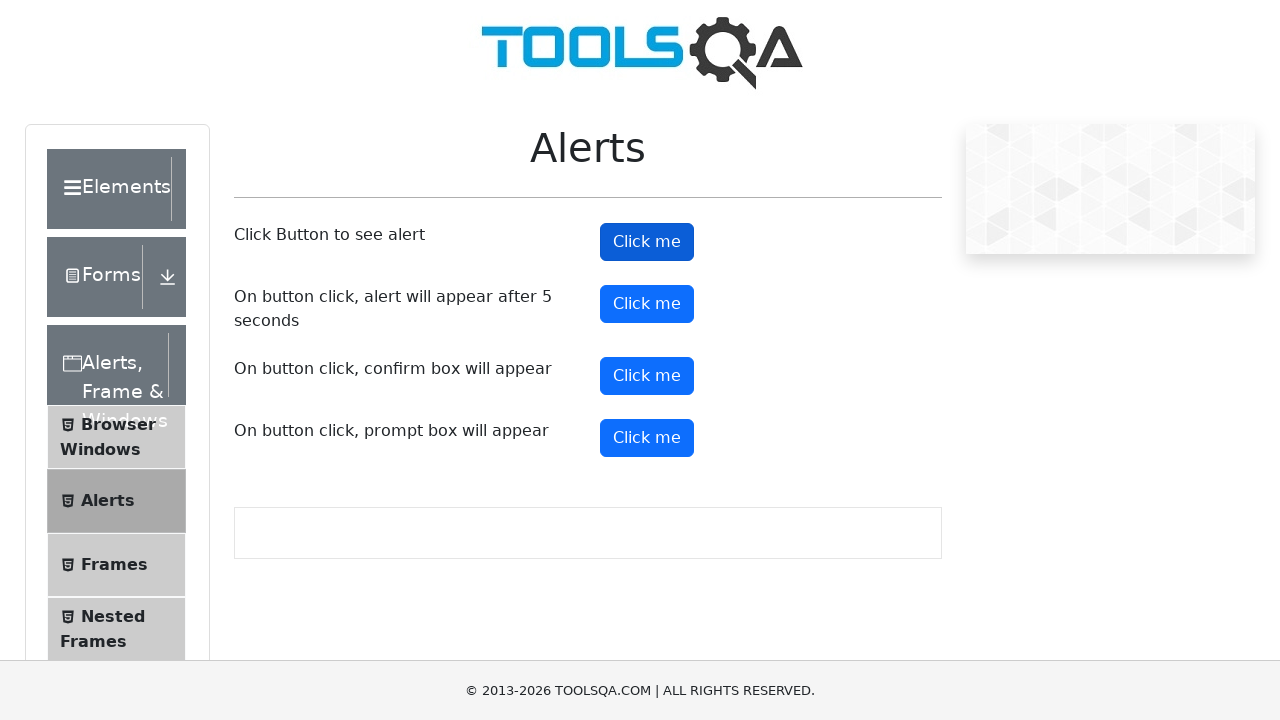